Tests the TodoMVC application by selecting a JavaScript framework (React), adding multiple todo items, marking one as complete, and verifying the remaining item count displays correctly.

Starting URL: https://todomvc.com

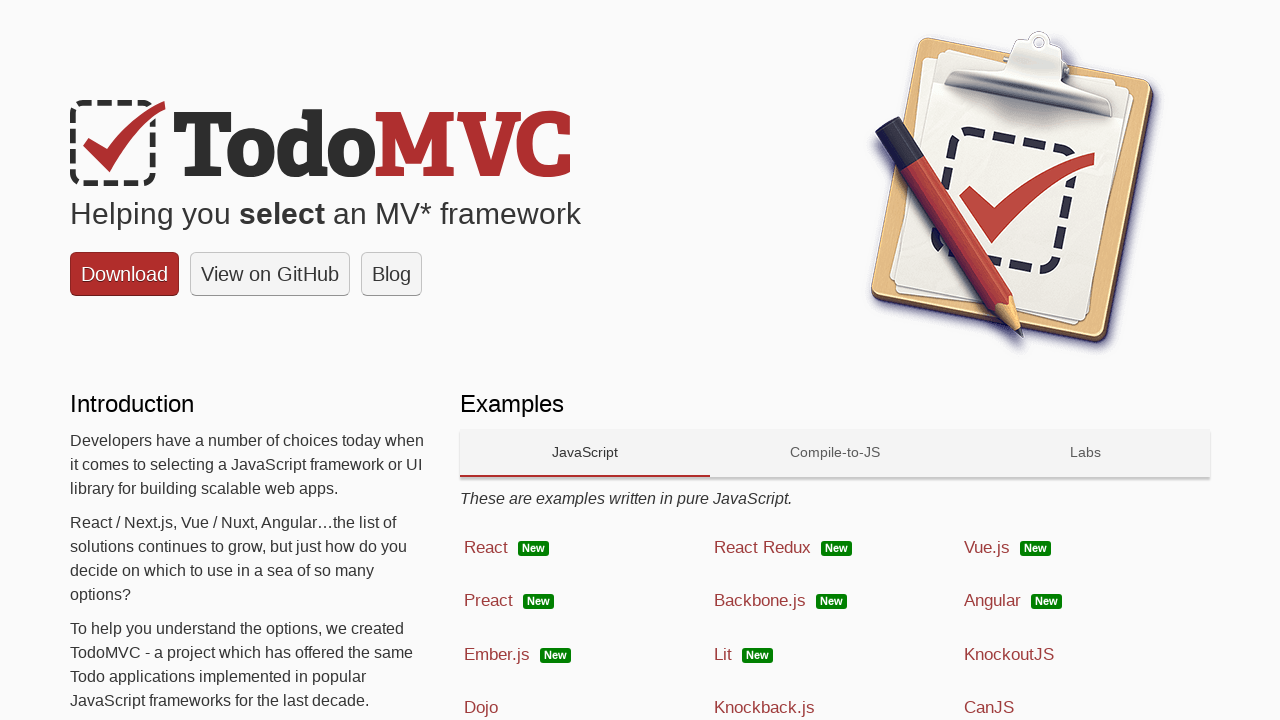

Clicked on React framework link to open TodoMVC app at (585, 548) on a:has-text('React')
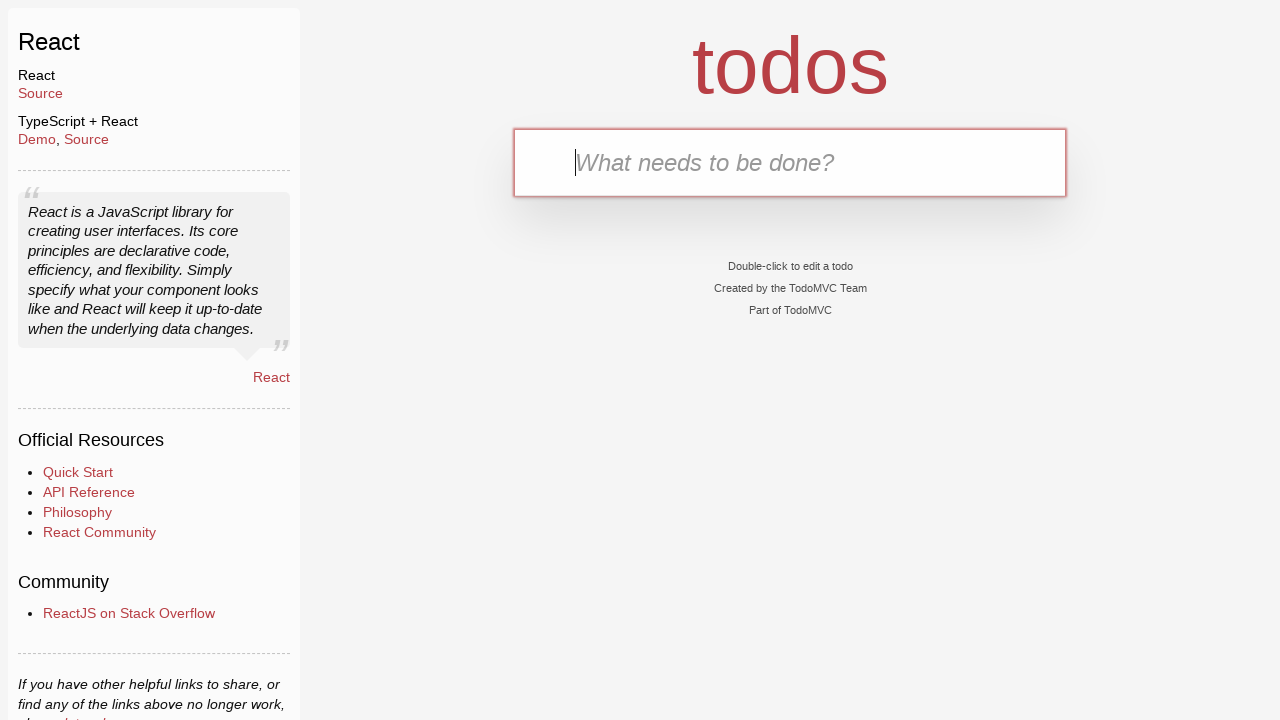

Todo input field loaded and ready
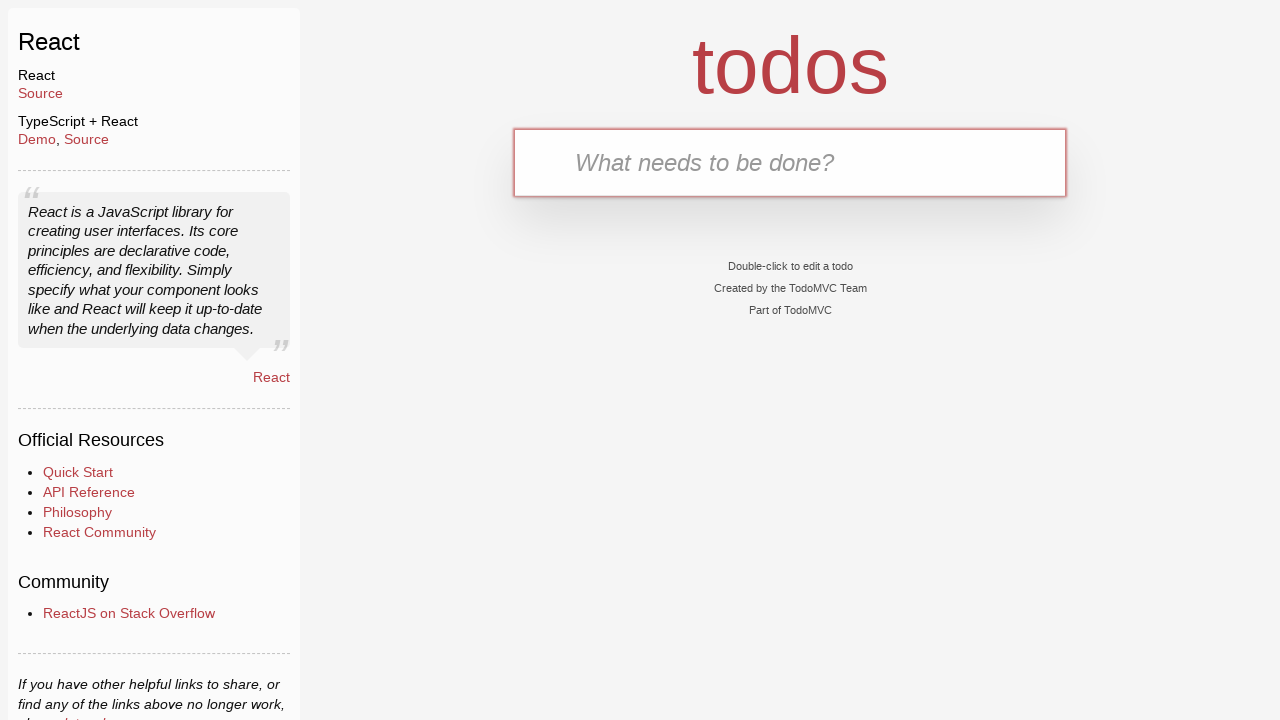

Filled todo input with 'Clean the Car' on input[placeholder='What needs to be done?']
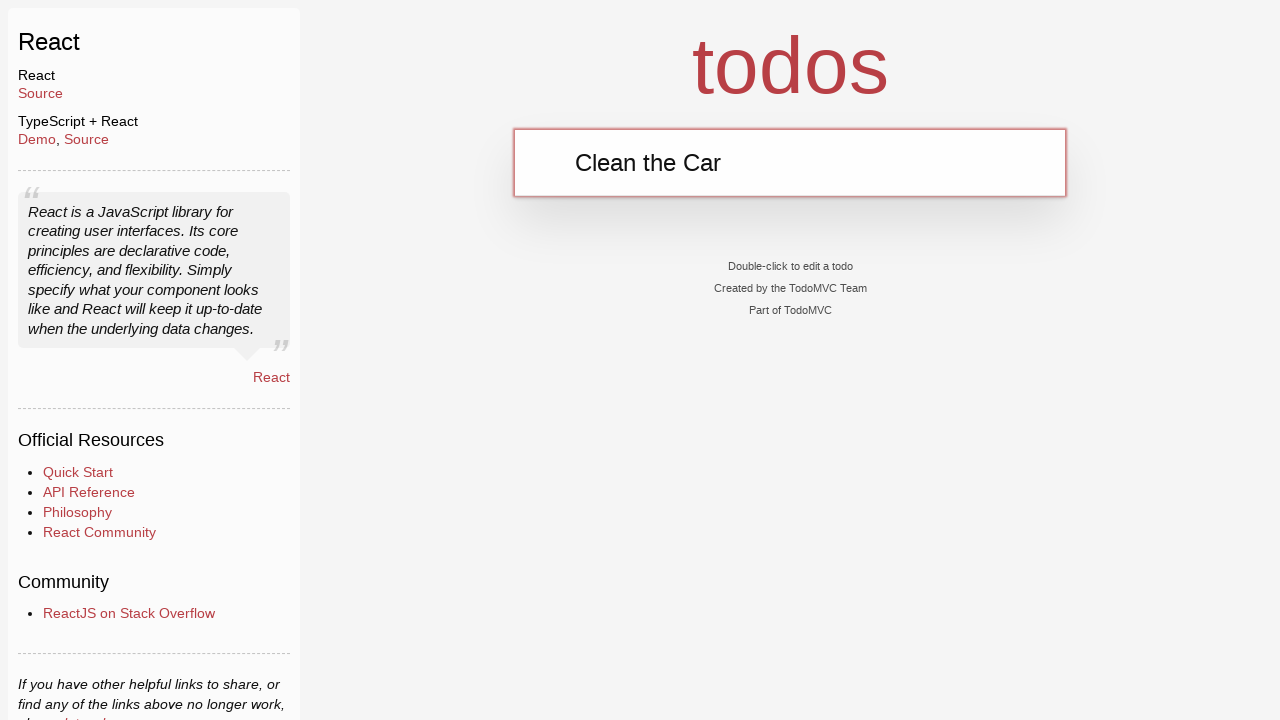

Pressed Enter to add 'Clean the Car' todo item on input[placeholder='What needs to be done?']
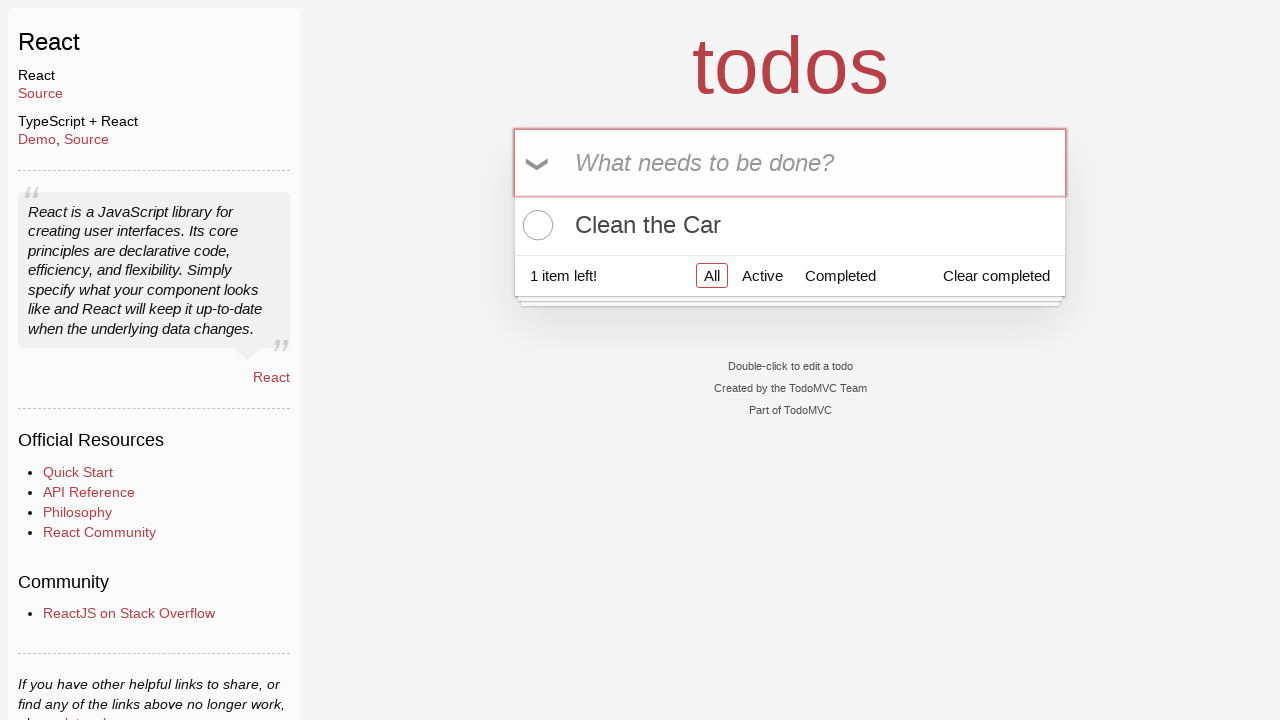

Filled todo input with 'Clean the House' on input[placeholder='What needs to be done?']
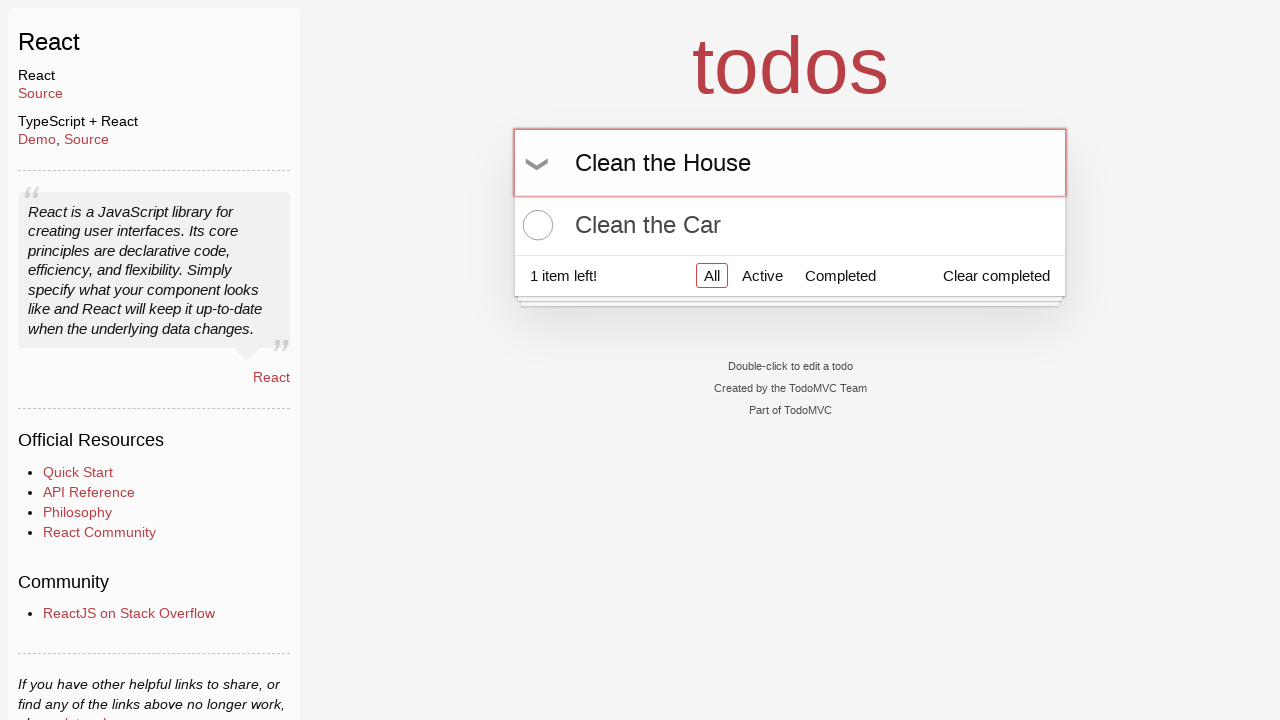

Pressed Enter to add 'Clean the House' todo item on input[placeholder='What needs to be done?']
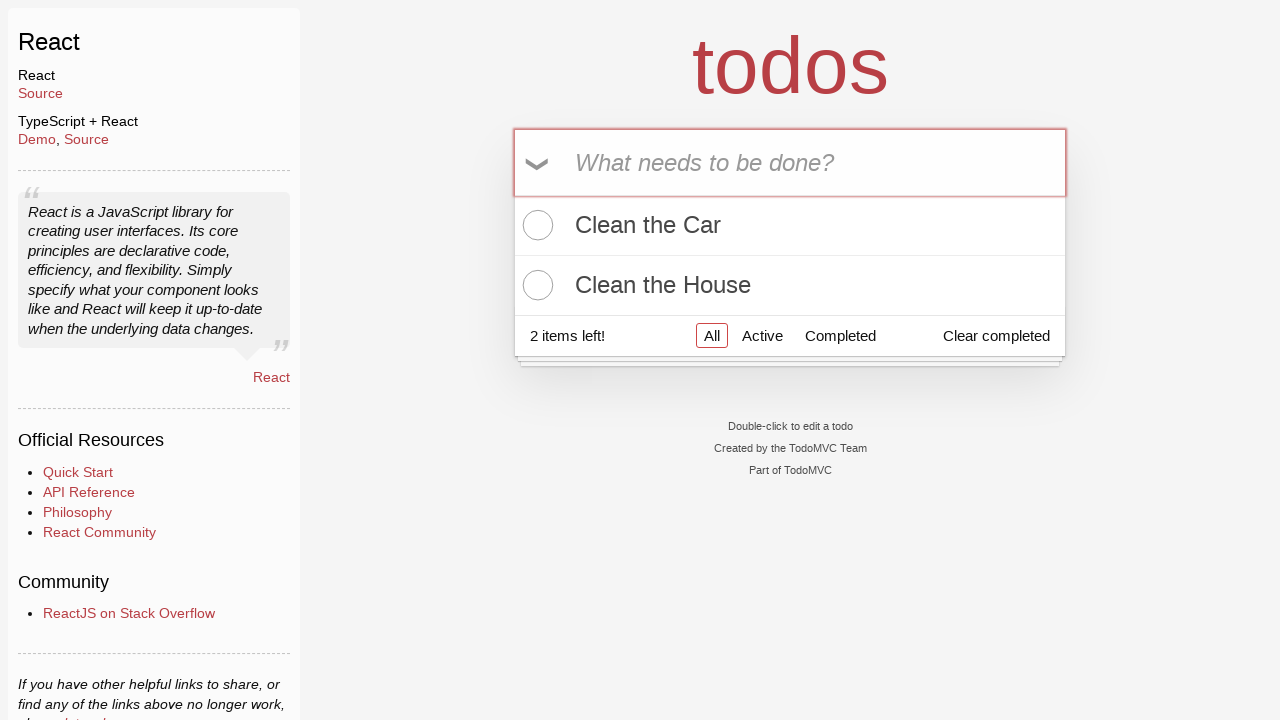

Filled todo input with 'Clean the Room' on input[placeholder='What needs to be done?']
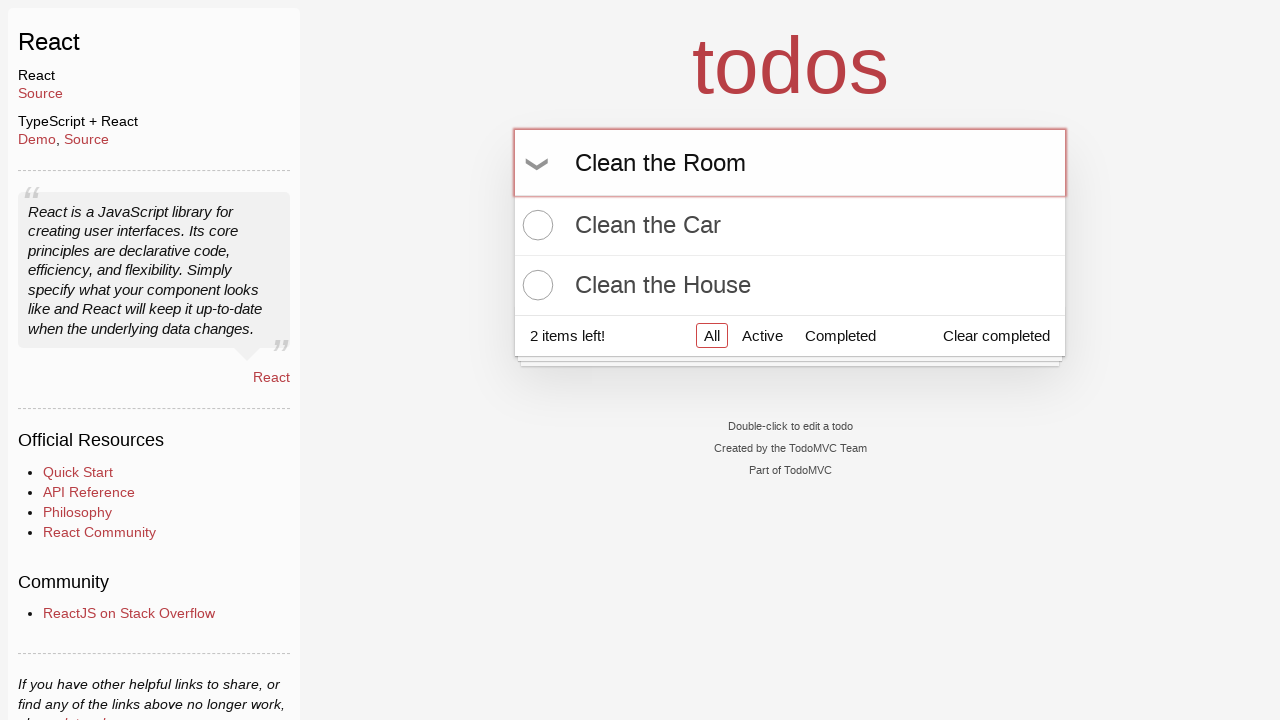

Pressed Enter to add 'Clean the Room' todo item on input[placeholder='What needs to be done?']
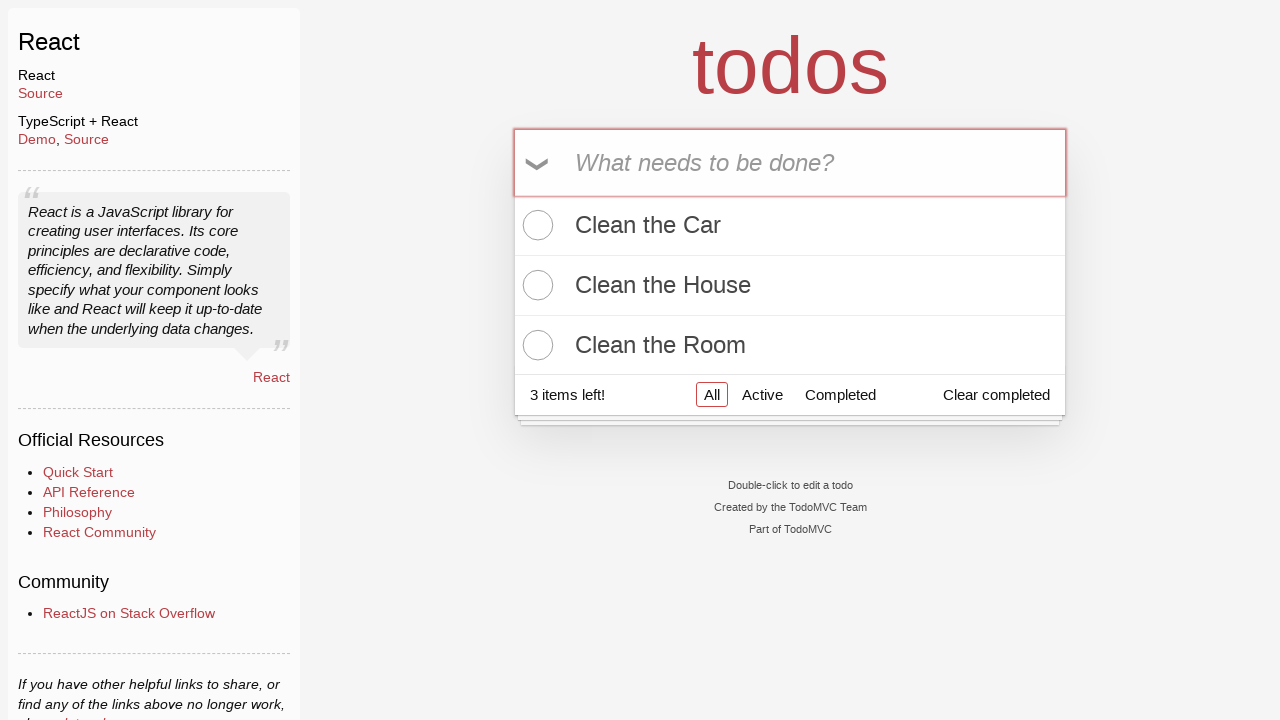

Filled todo input with 'Clean the Club' on input[placeholder='What needs to be done?']
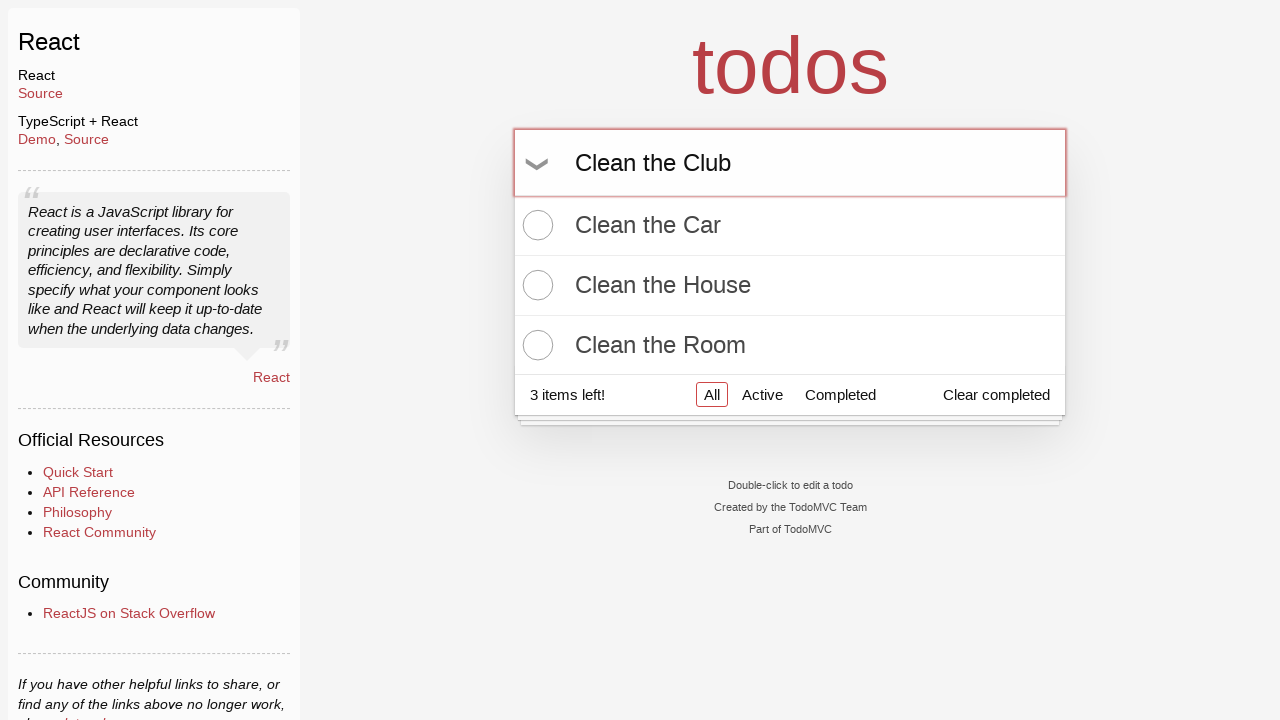

Pressed Enter to add 'Clean the Club' todo item on input[placeholder='What needs to be done?']
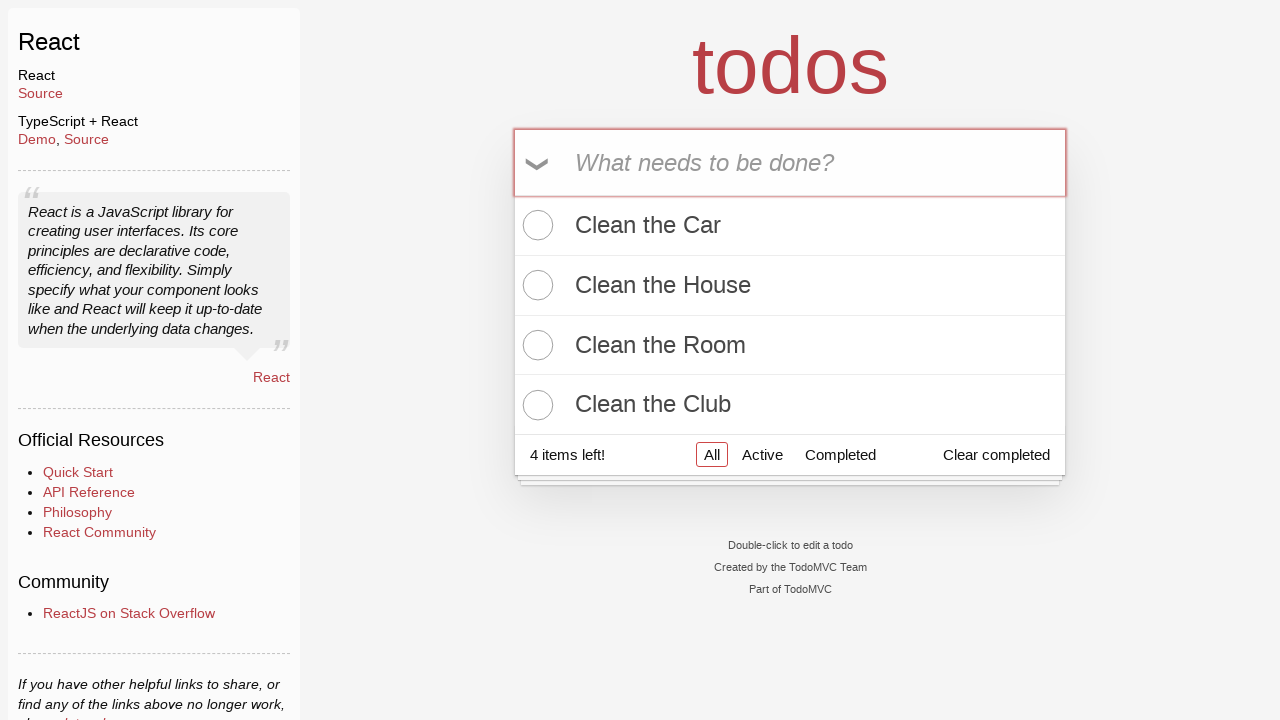

Marked 'Clean the Room' todo item as complete at (535, 345) on xpath=//label[text()='Clean the Room']/preceding-sibling::input
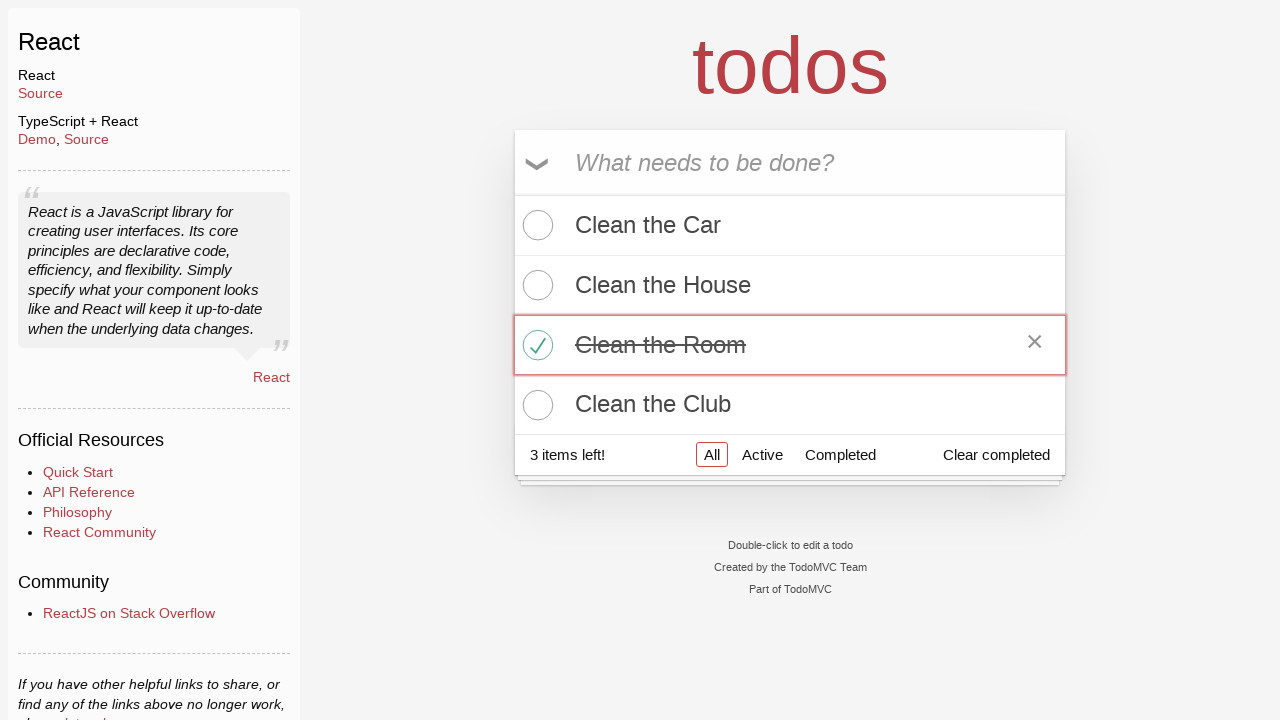

Verified that 3 items remain in the todo list
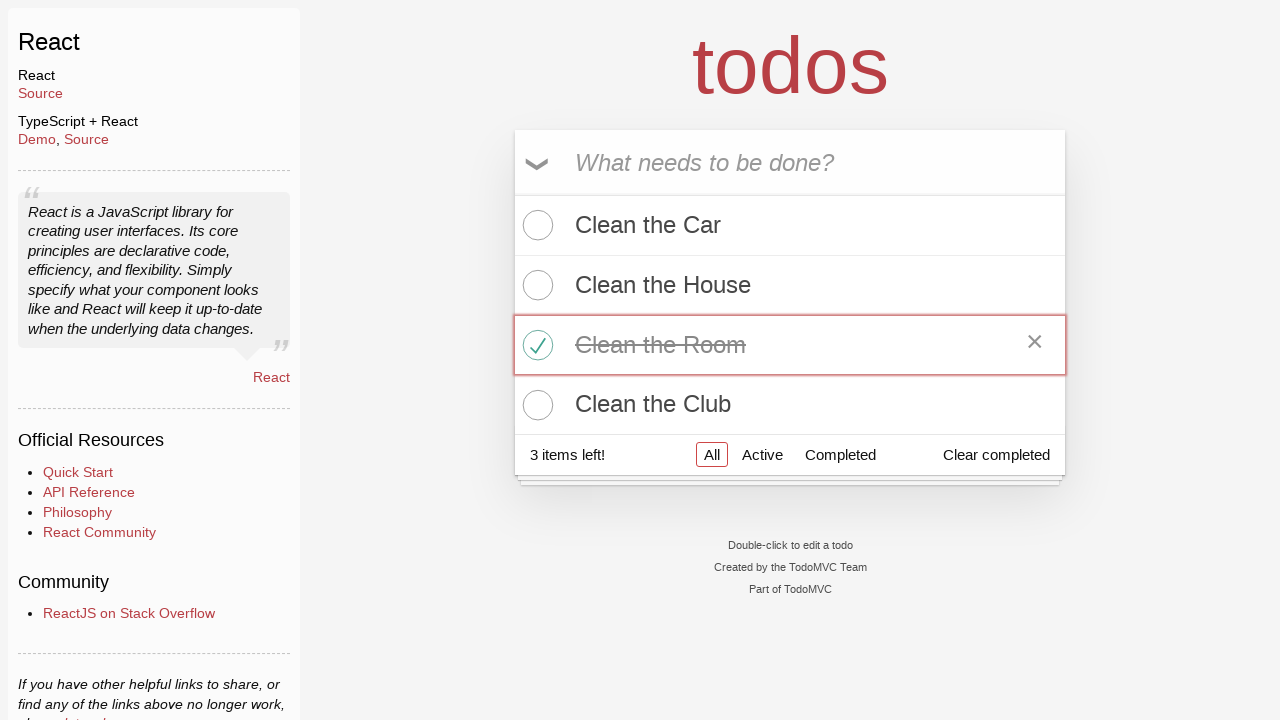

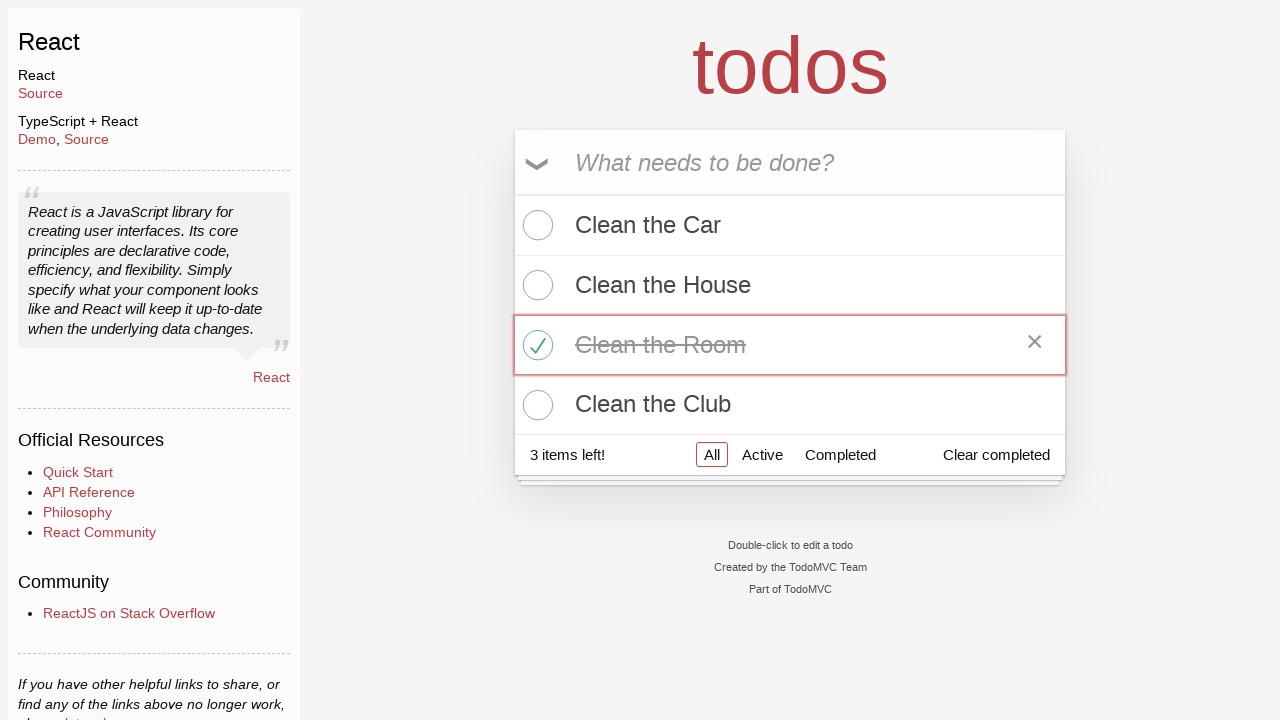